Tests hover menu interaction and show/hide functionality of text elements on an automation practice page

Starting URL: https://rahulshettyacademy.com/AutomationPractice/

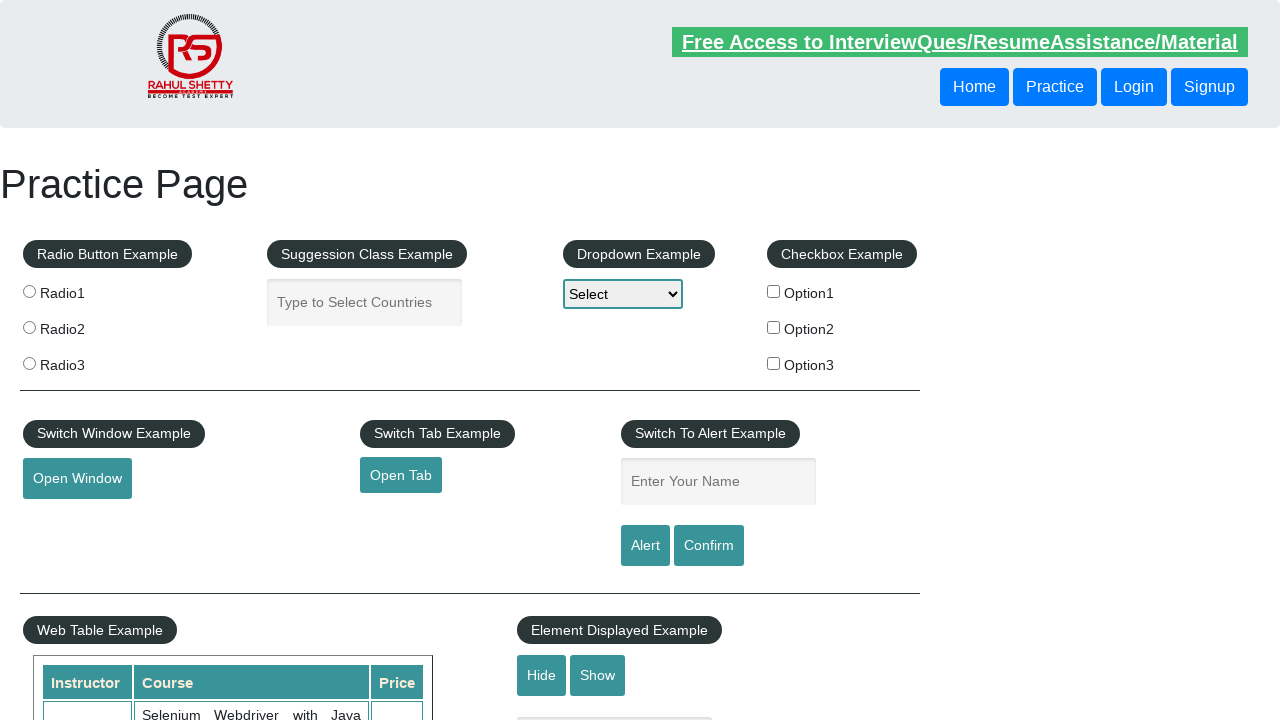

Navigated to automation practice page
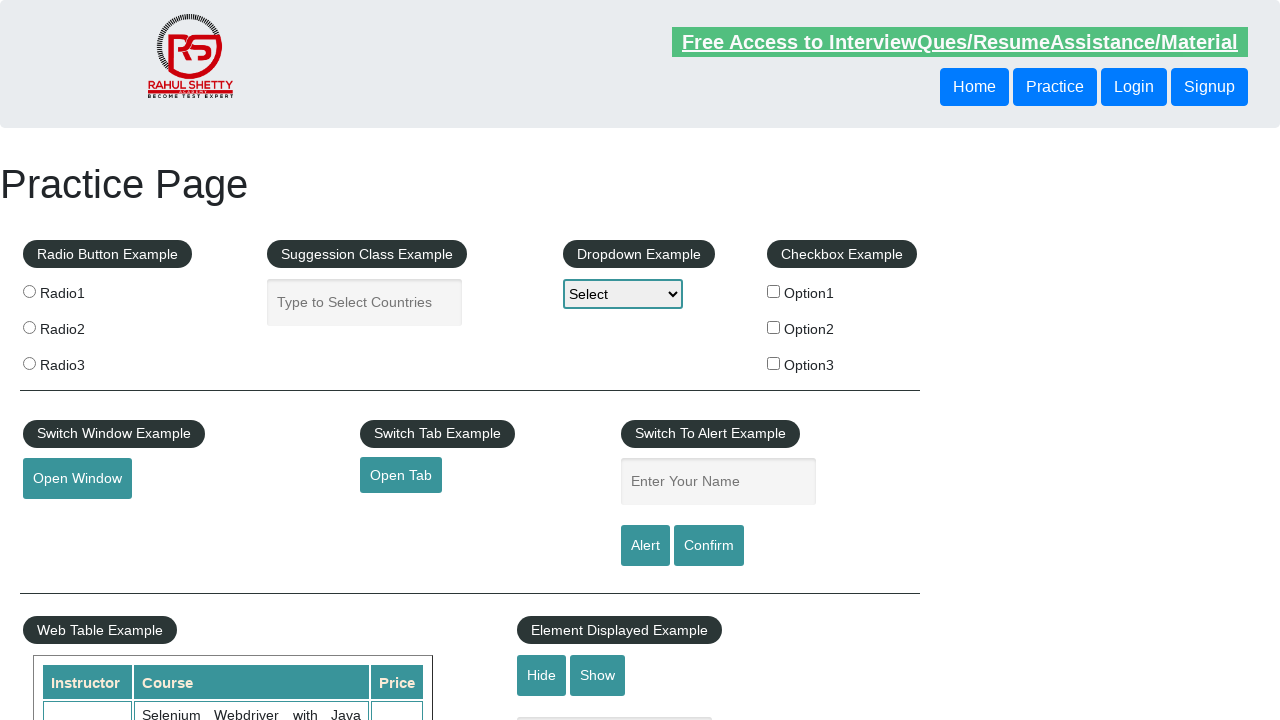

Hovered over menu element to reveal submenu at (83, 361) on #mousehover
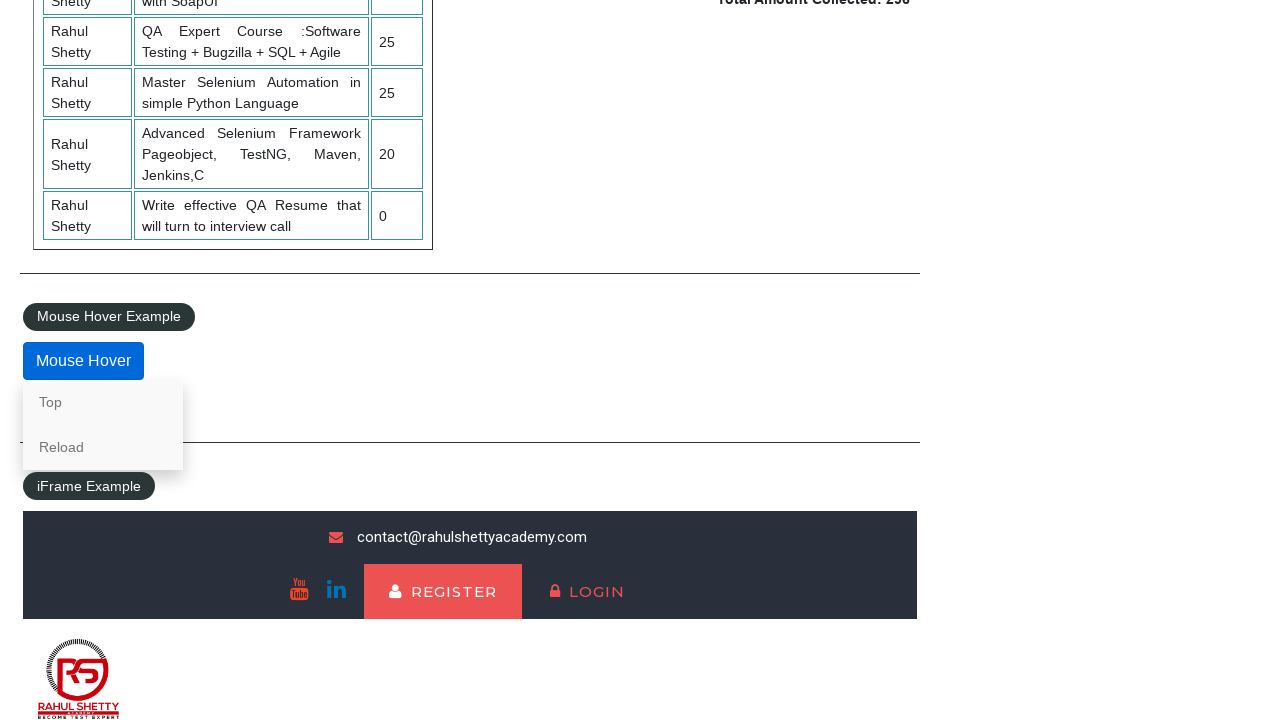

Clicked Reload submenu option at (103, 447) on text=Reload
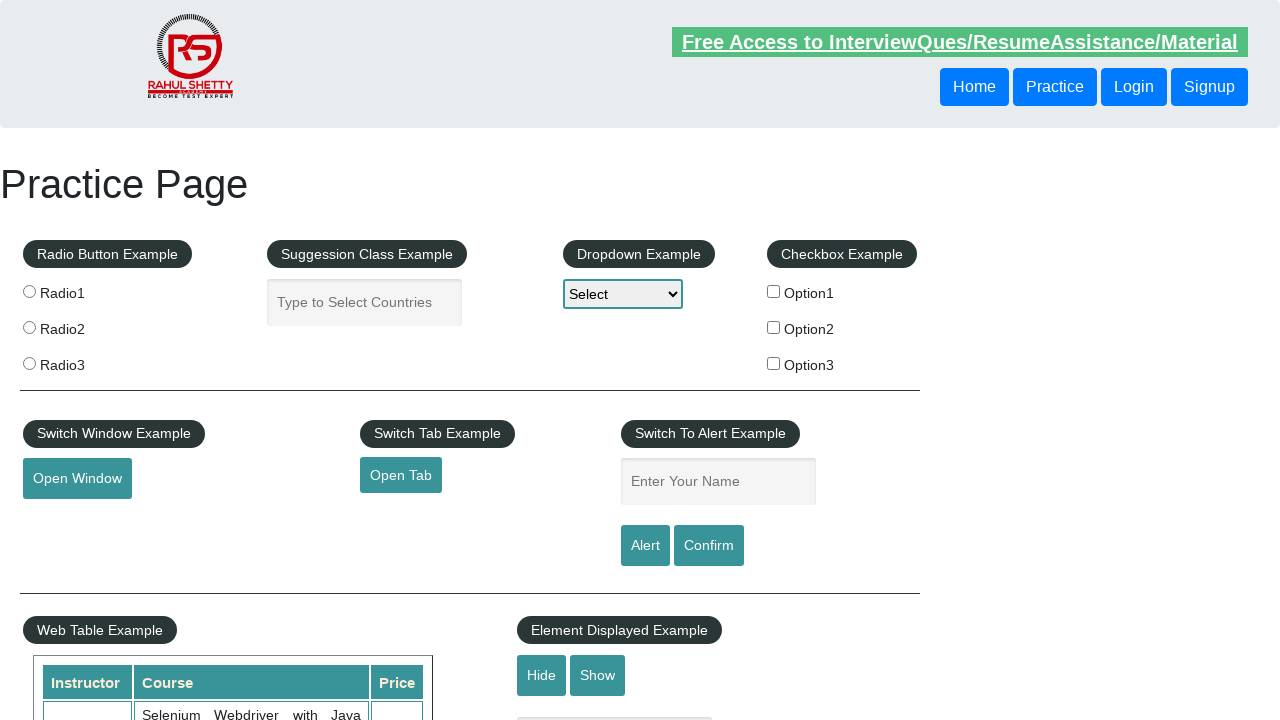

Clicked show button to display text at (598, 675) on #show-textbox
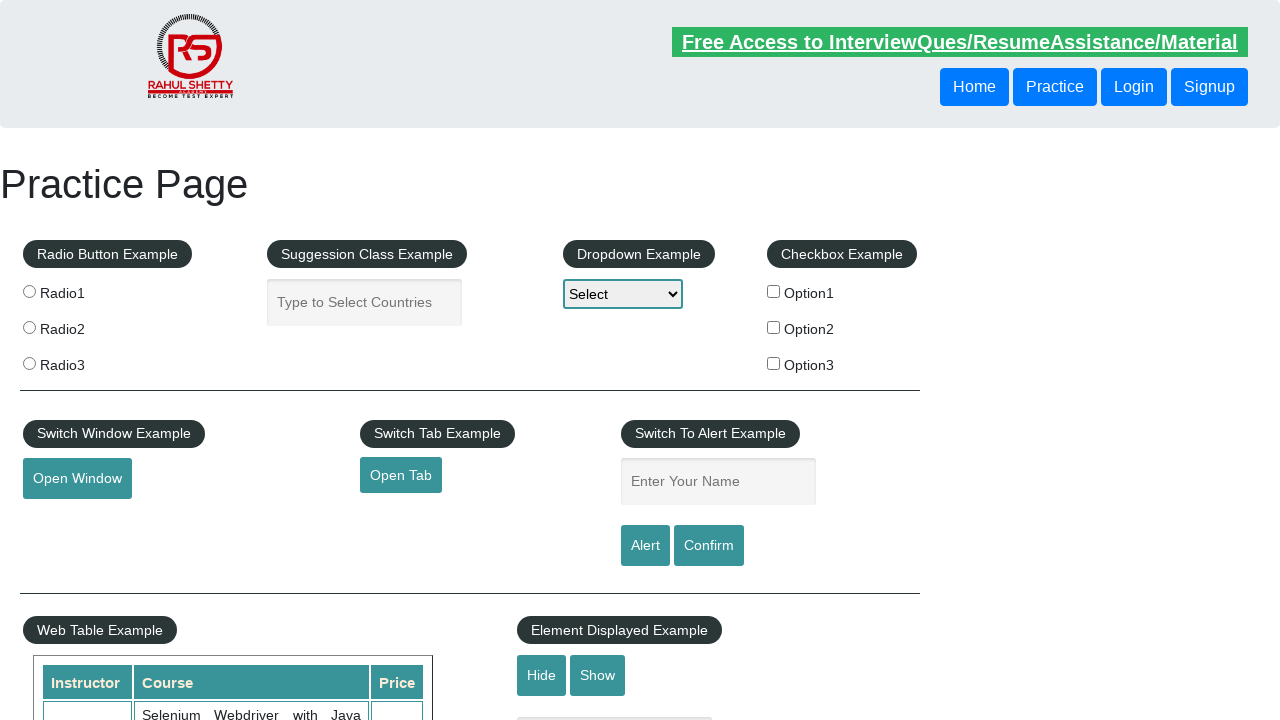

Verified that text element is visible
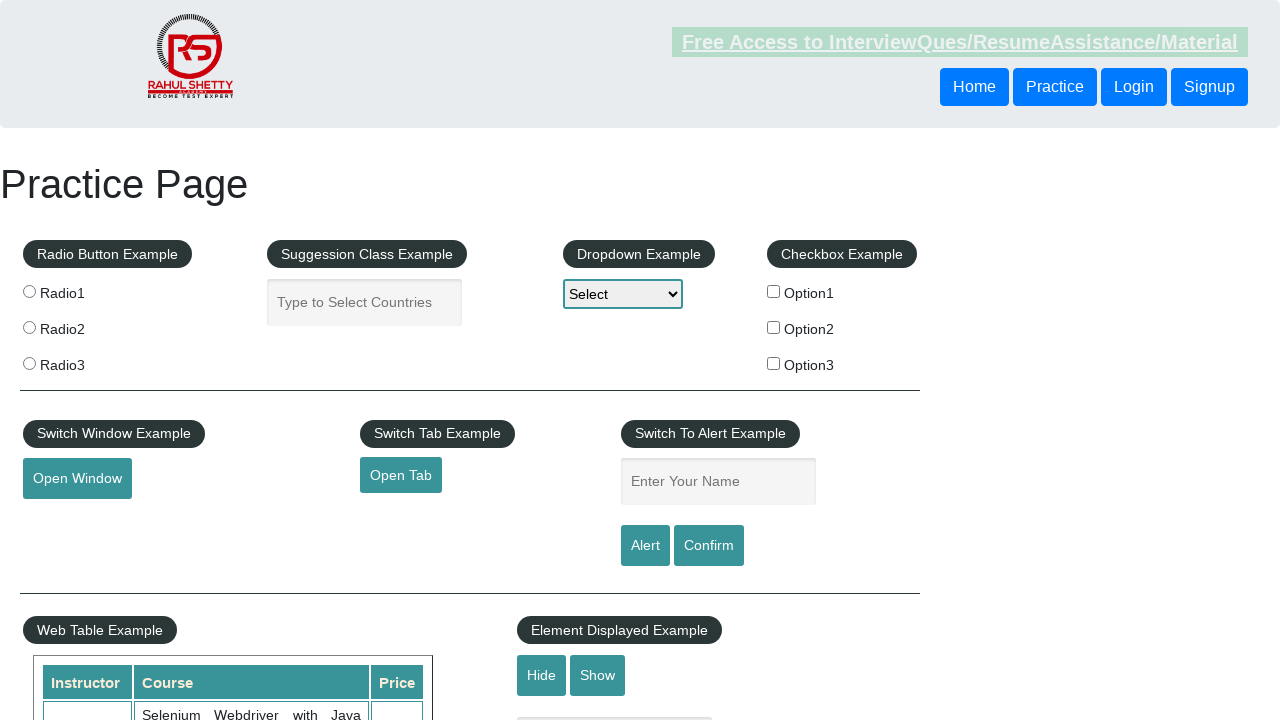

Clicked hide button to hide text at (542, 675) on #hide-textbox
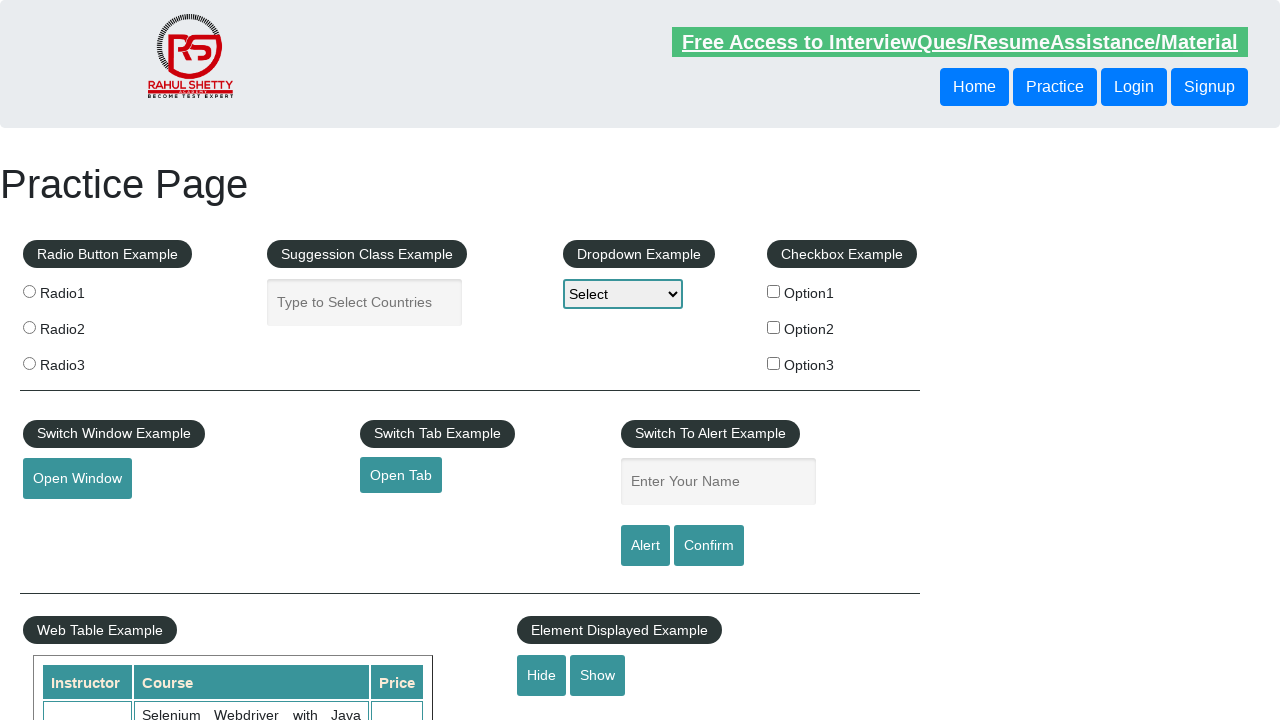

Verified that text element is hidden
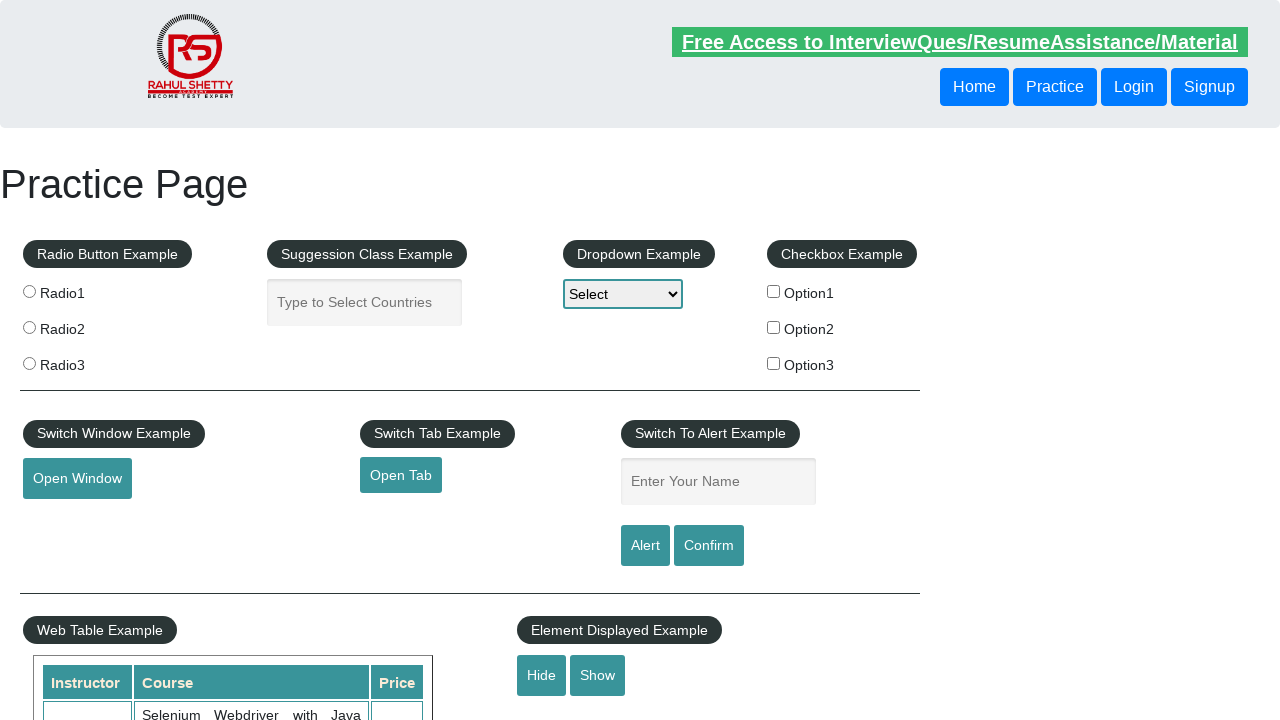

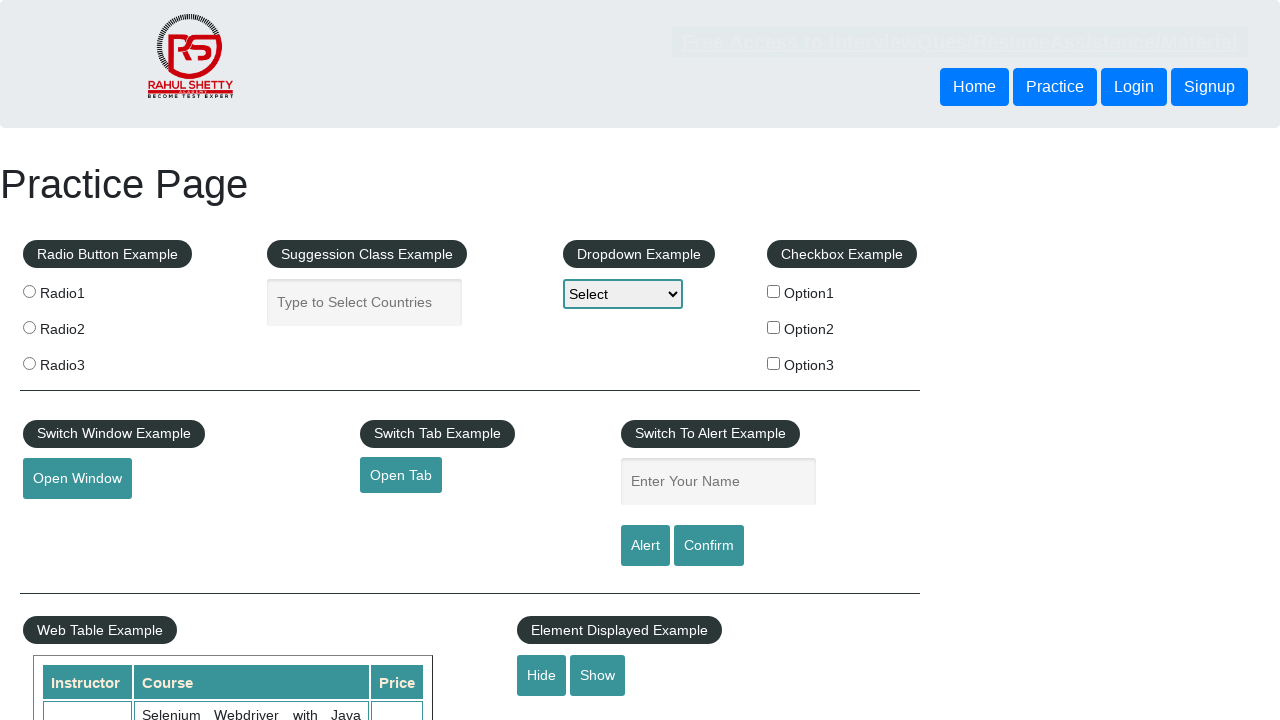